Tests confirmation alert with scrolling to ensure button is in view before clicking and dismissing the alert

Starting URL: https://demoqa.com/alerts

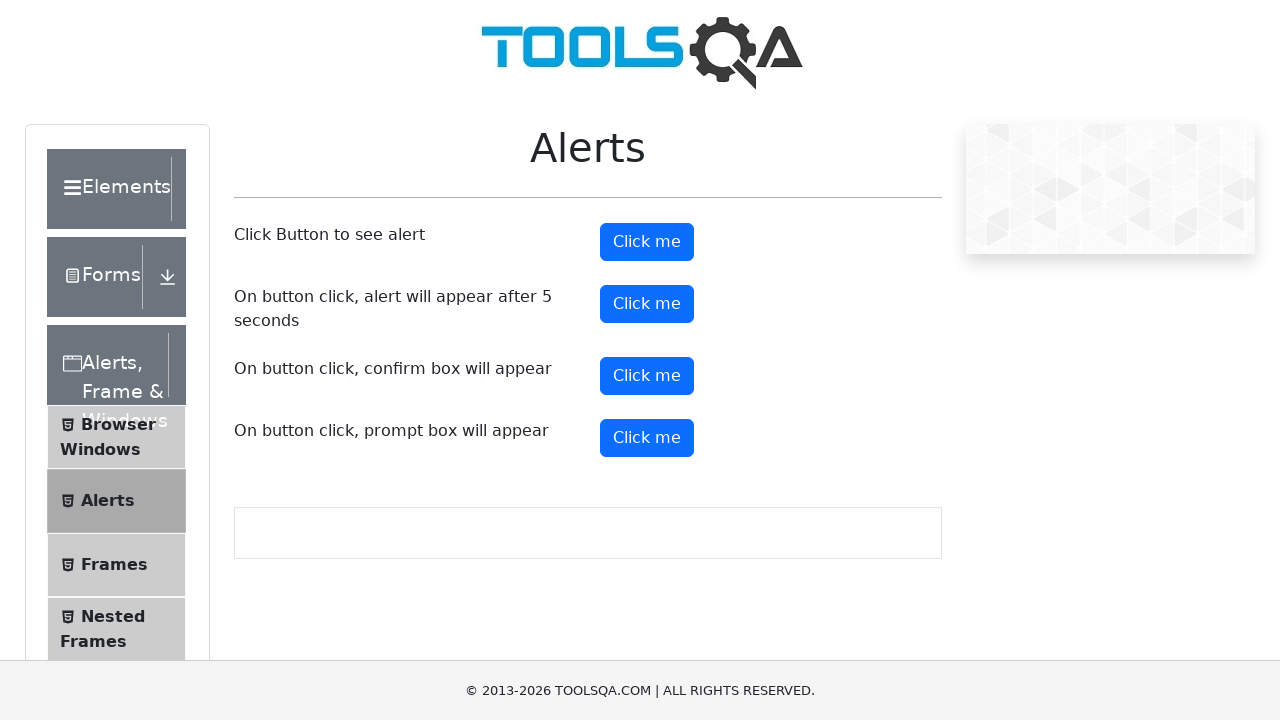

Waited for confirm button to be visible
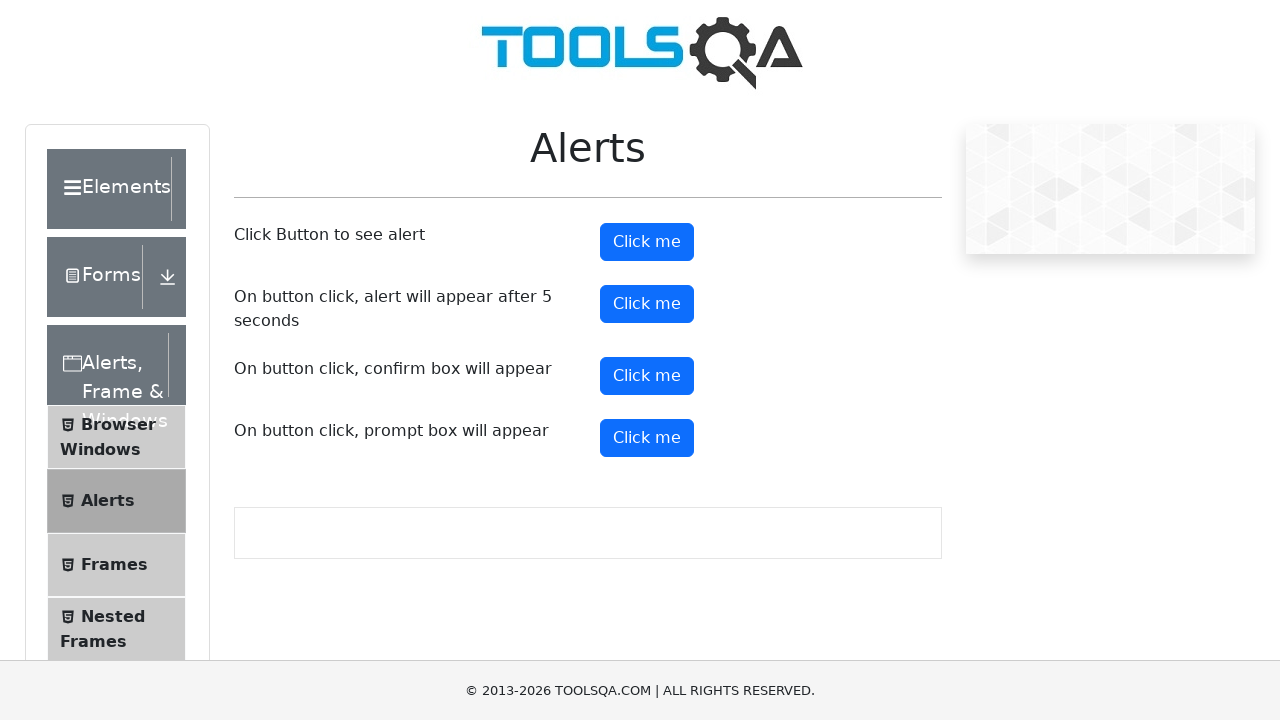

Scrolled confirm button into view
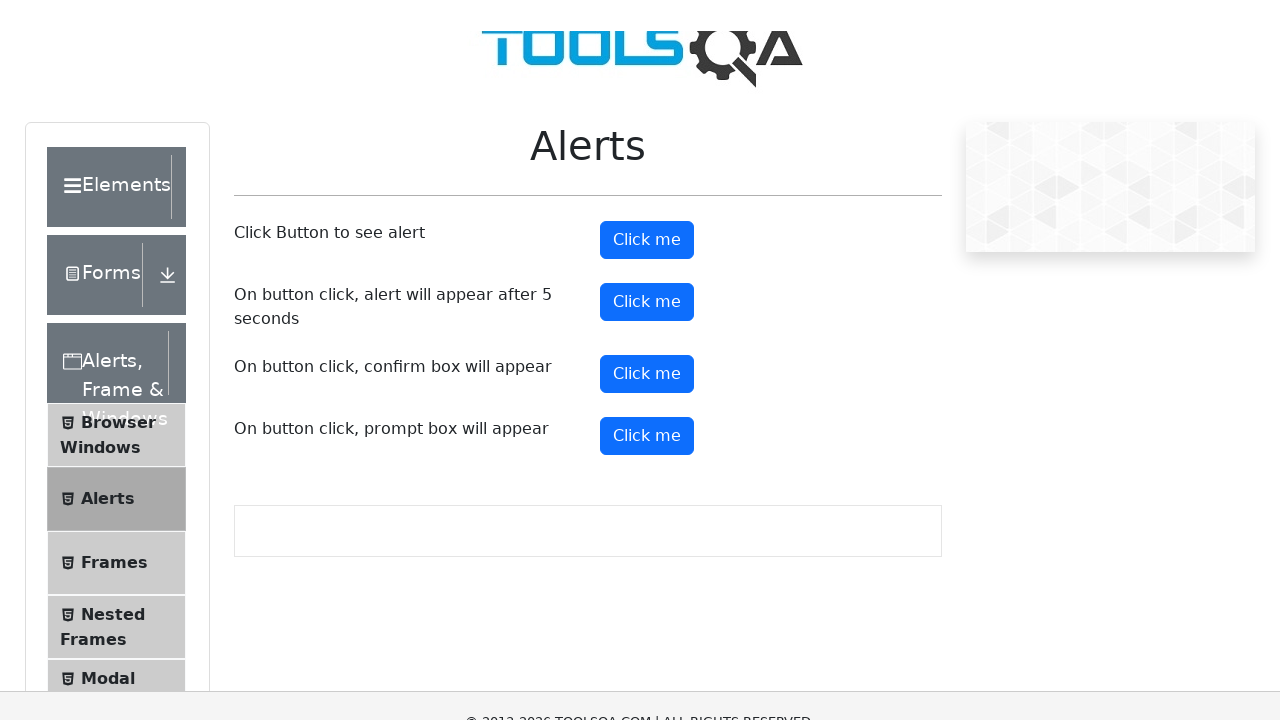

Set up dialog handler to dismiss confirmation alert
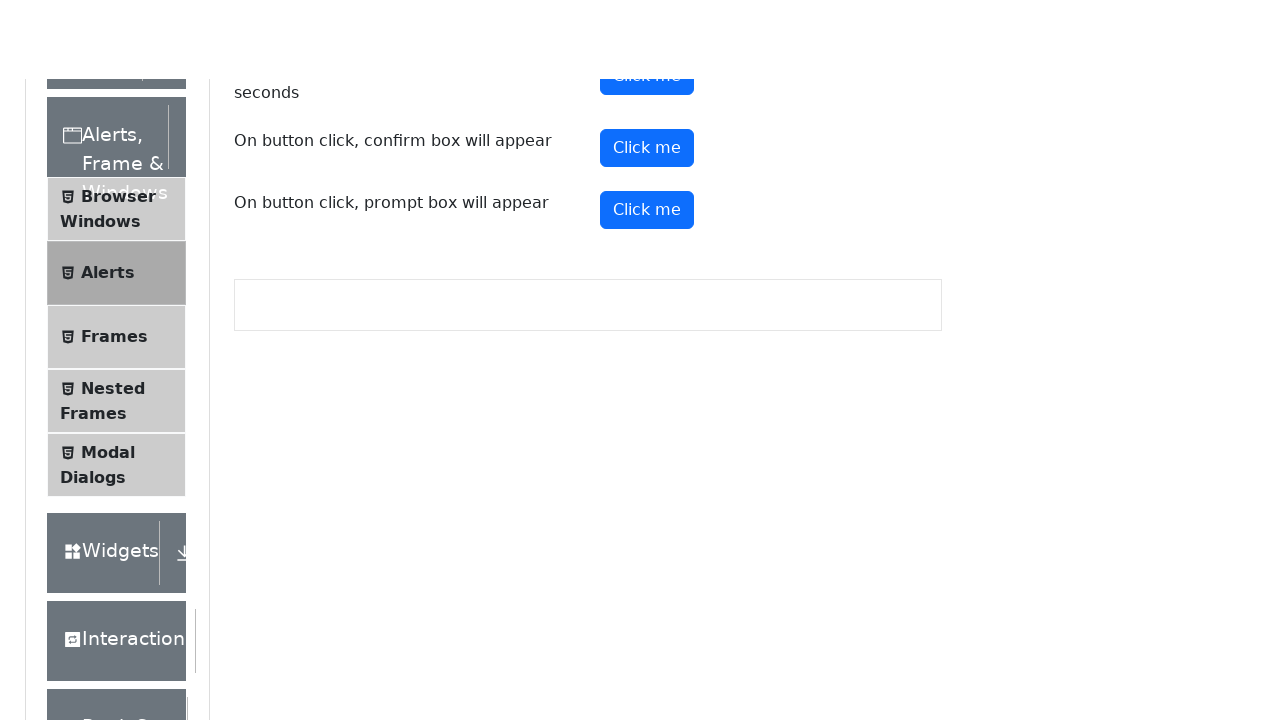

Clicked confirm button to trigger alert at (647, 19) on #confirmButton
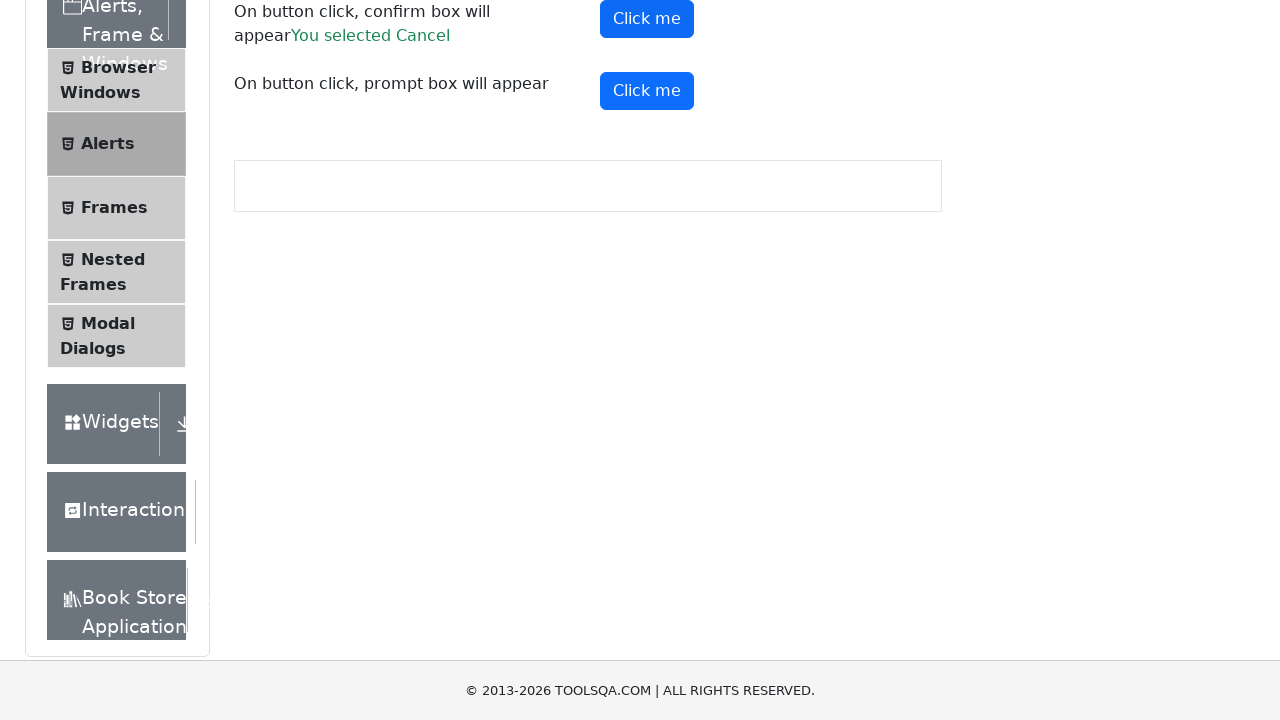

Waited for confirmation result to appear
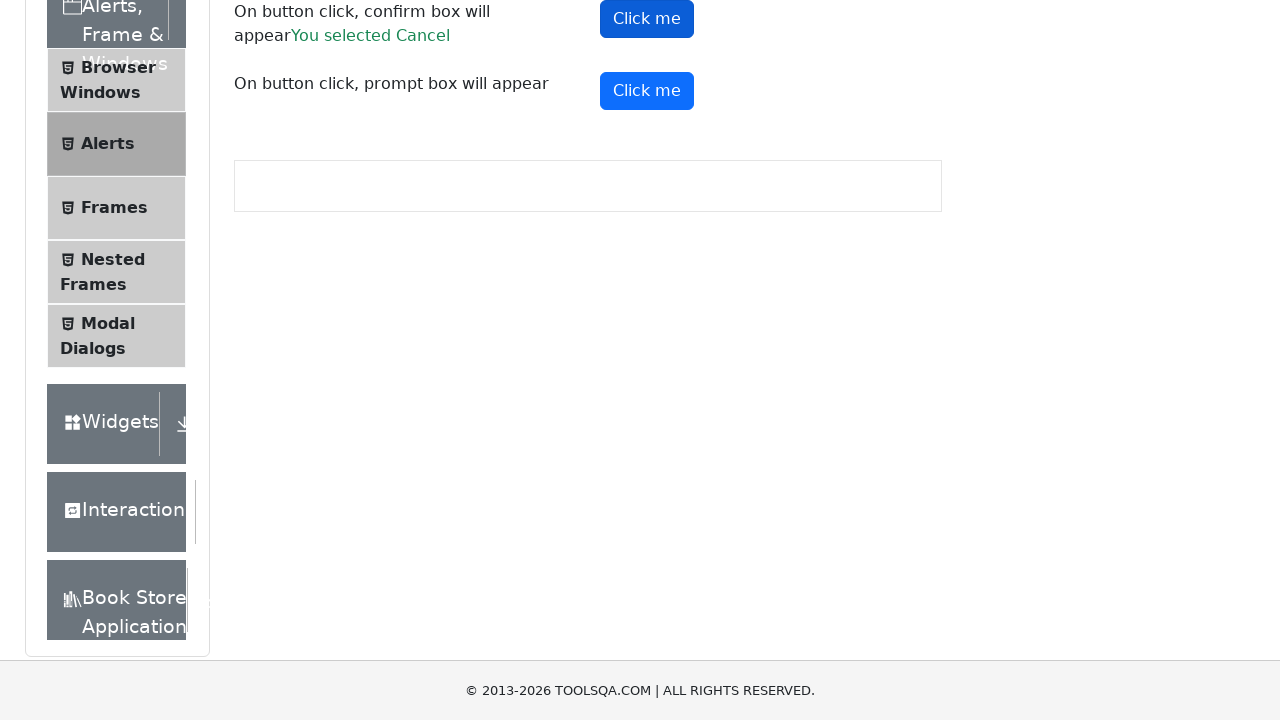

Retrieved confirmation result text
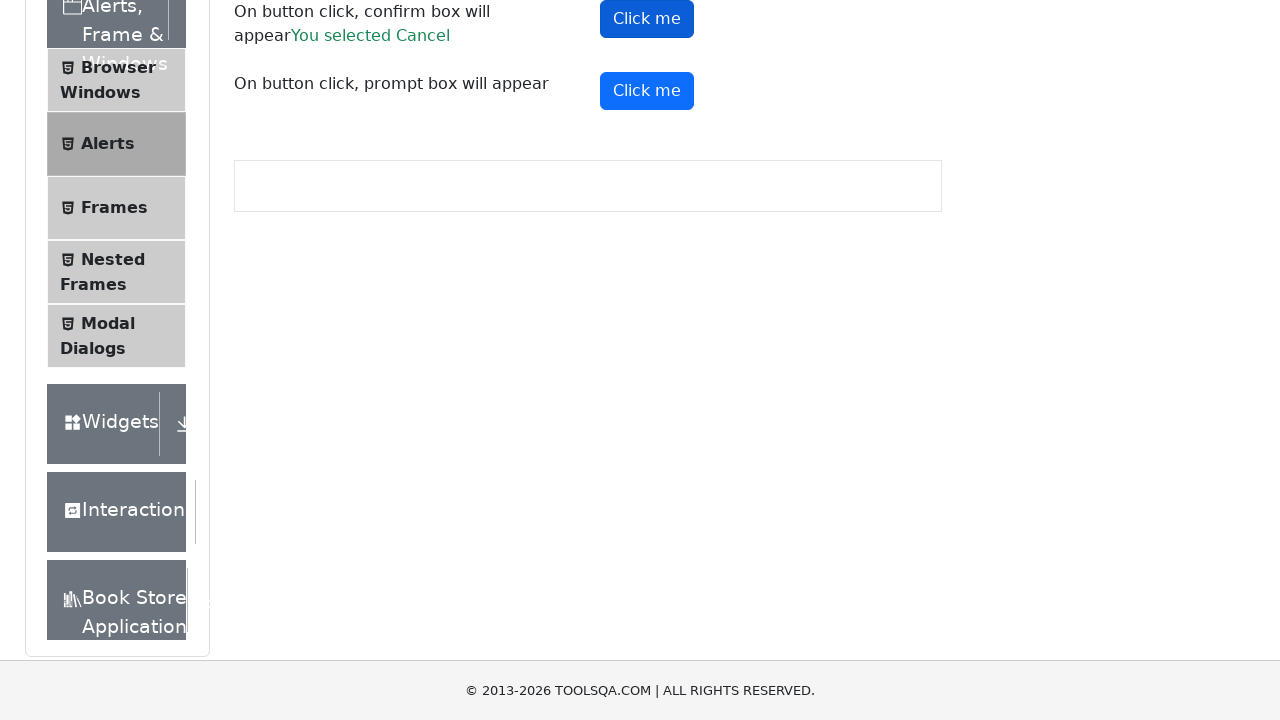

Verified result text matches expected value 'You selected Cancel'
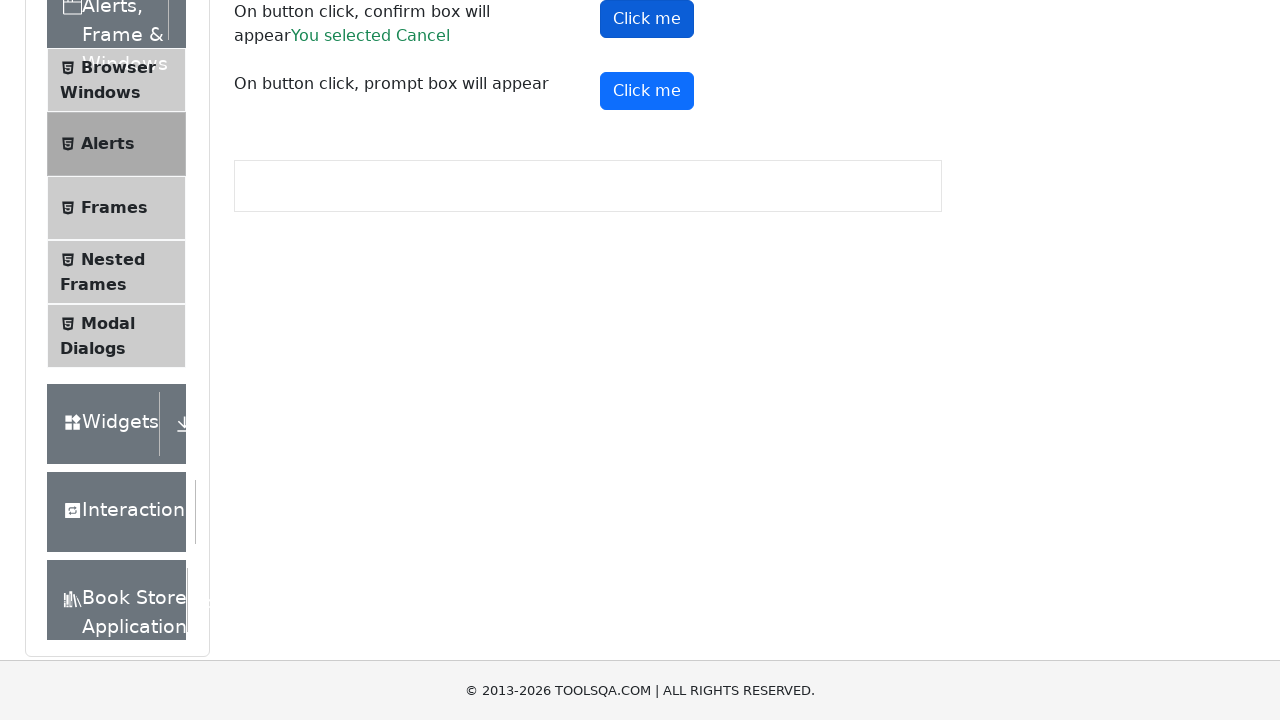

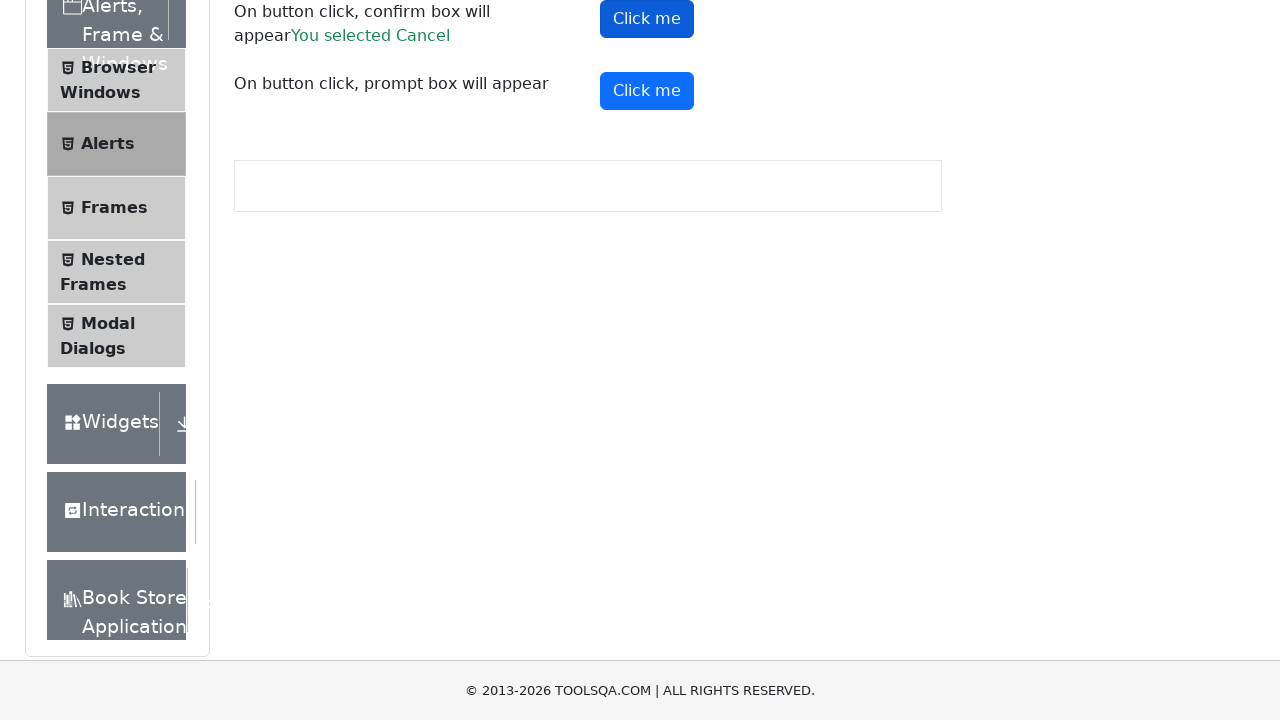